Navigates to Rahul Shetty Academy website and verifies the page loads by checking the title

Starting URL: https://www.rahulshettyacademy.com

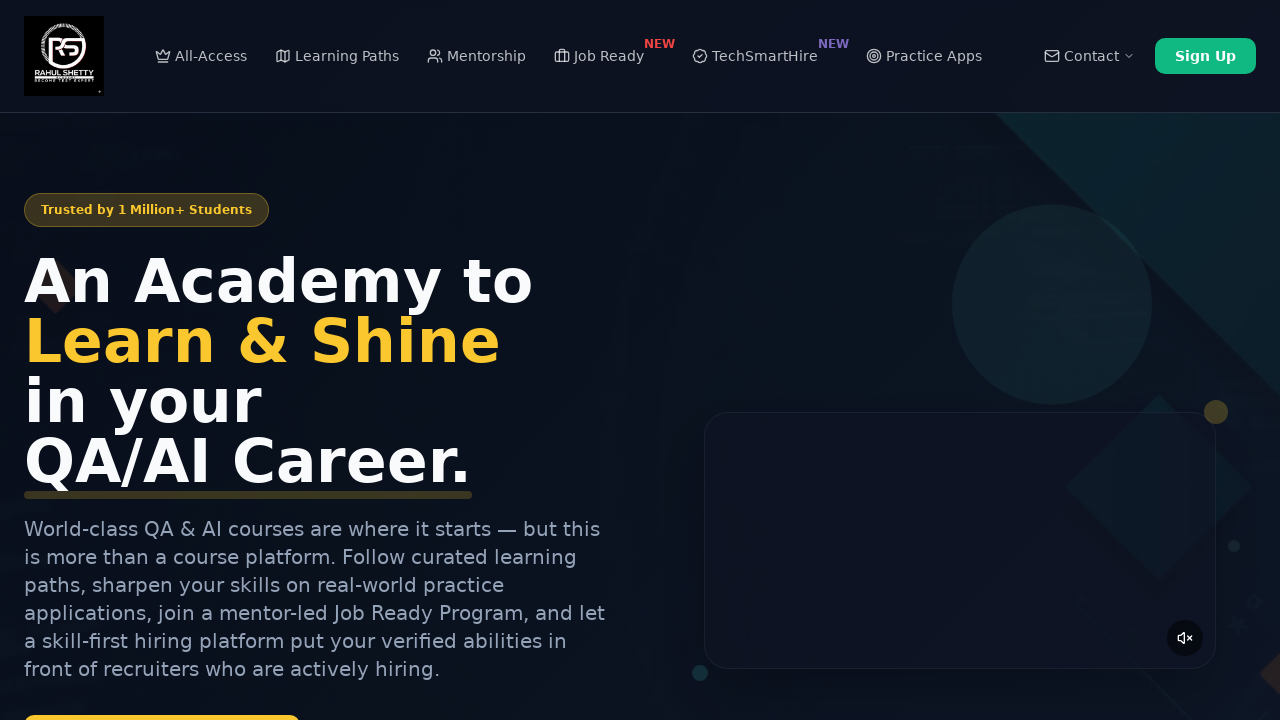

Retrieved page title from Rahul Shetty Academy website
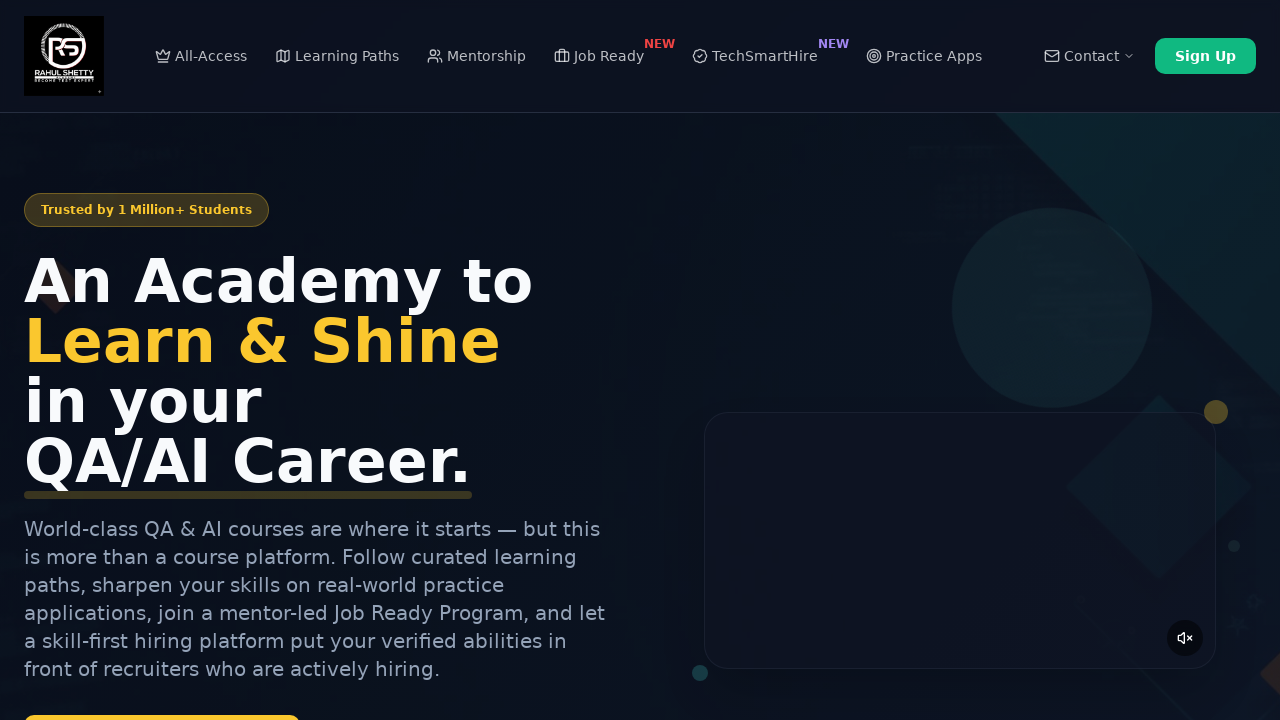

Waited for page to reach domcontentloaded state
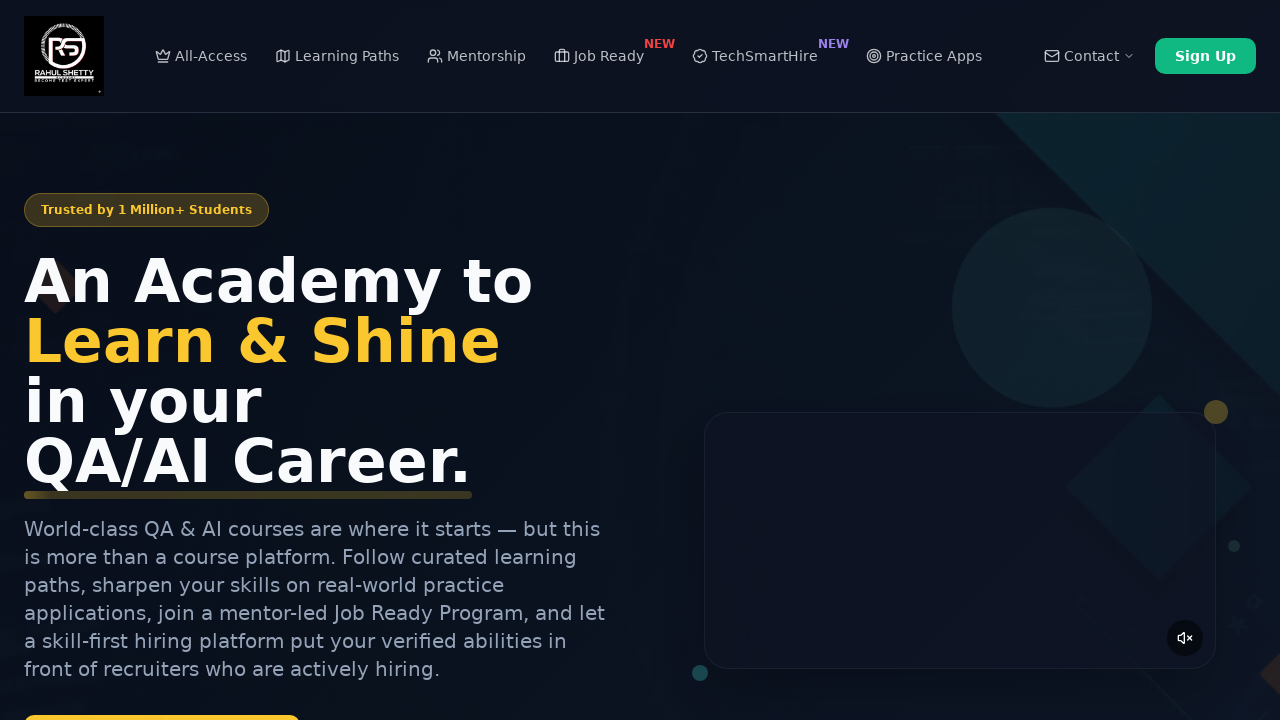

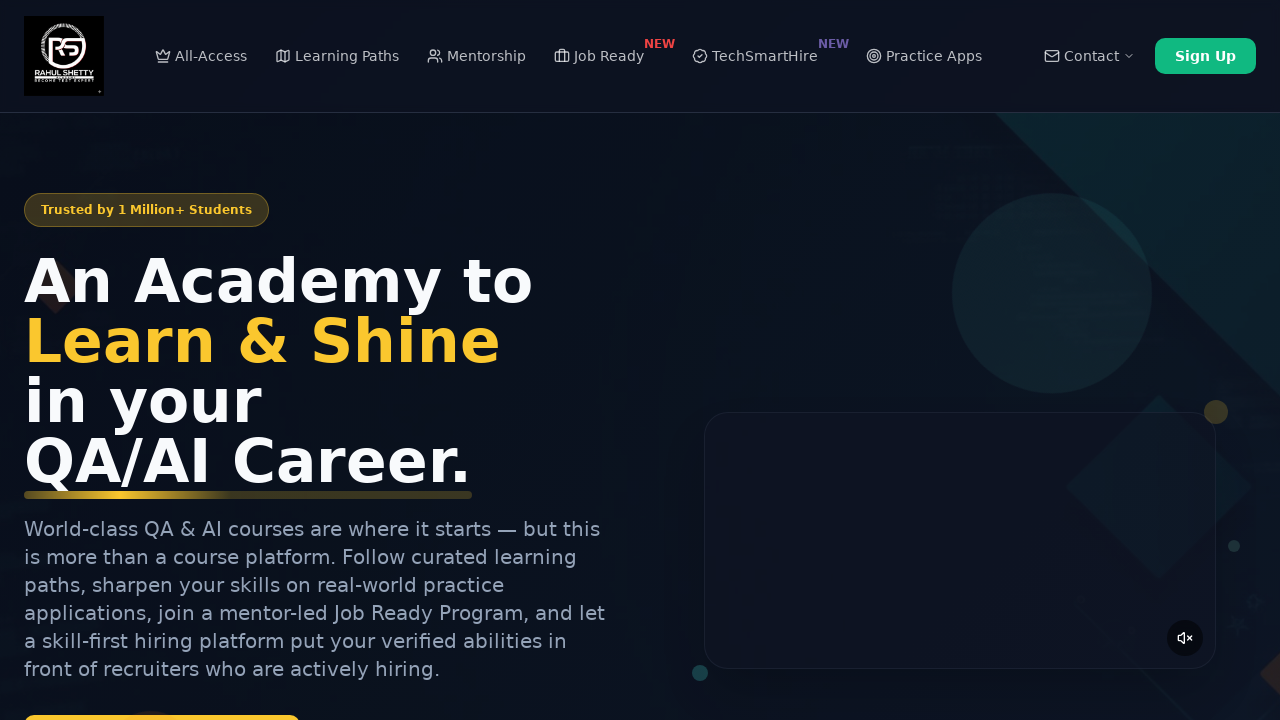